Tests that clicking the Phones category loads products and verifies the Samsung Galaxy S6 product details are displayed correctly.

Starting URL: https://www.demoblaze.com/

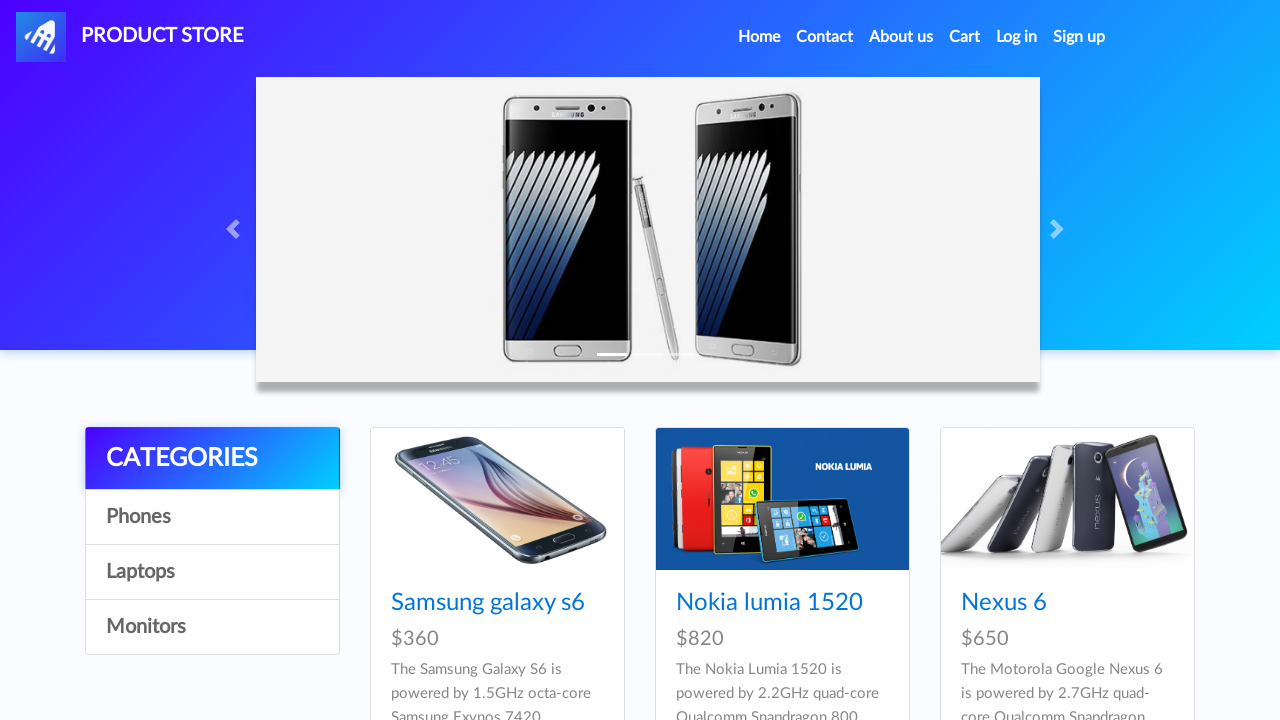

Clicked on Phones category at (212, 517) on text=Phones
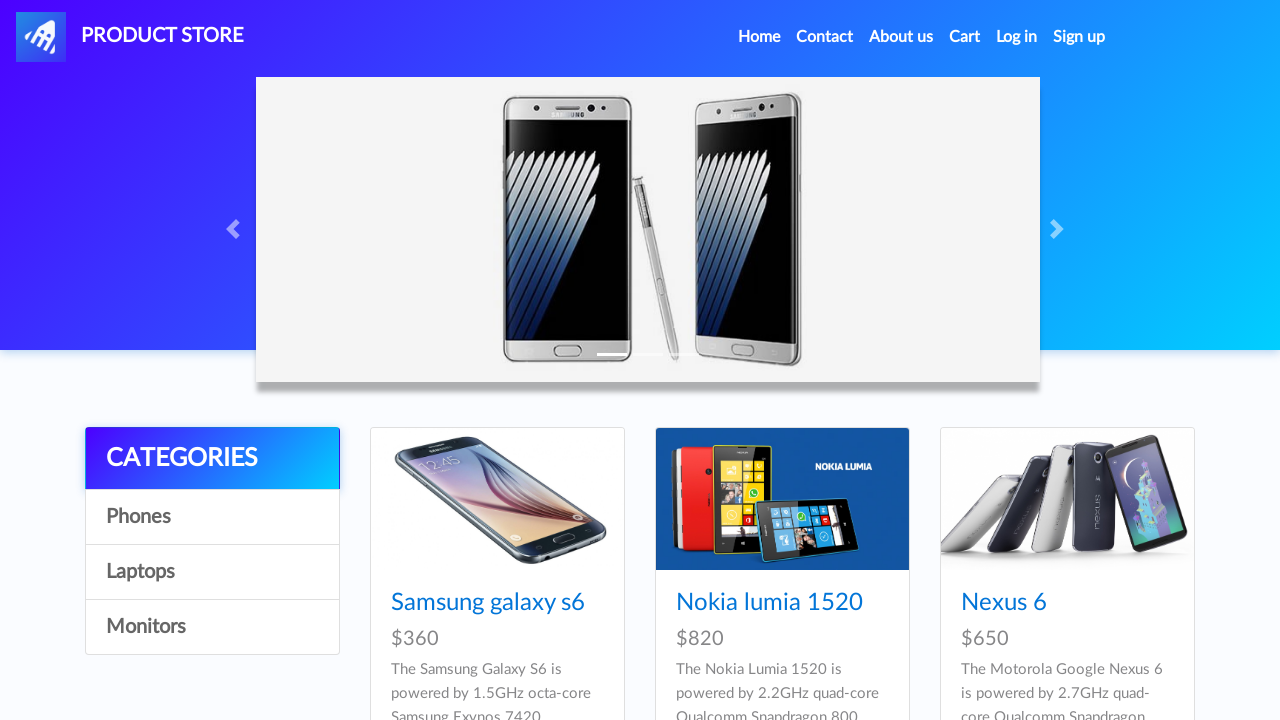

Product cards loaded and became visible
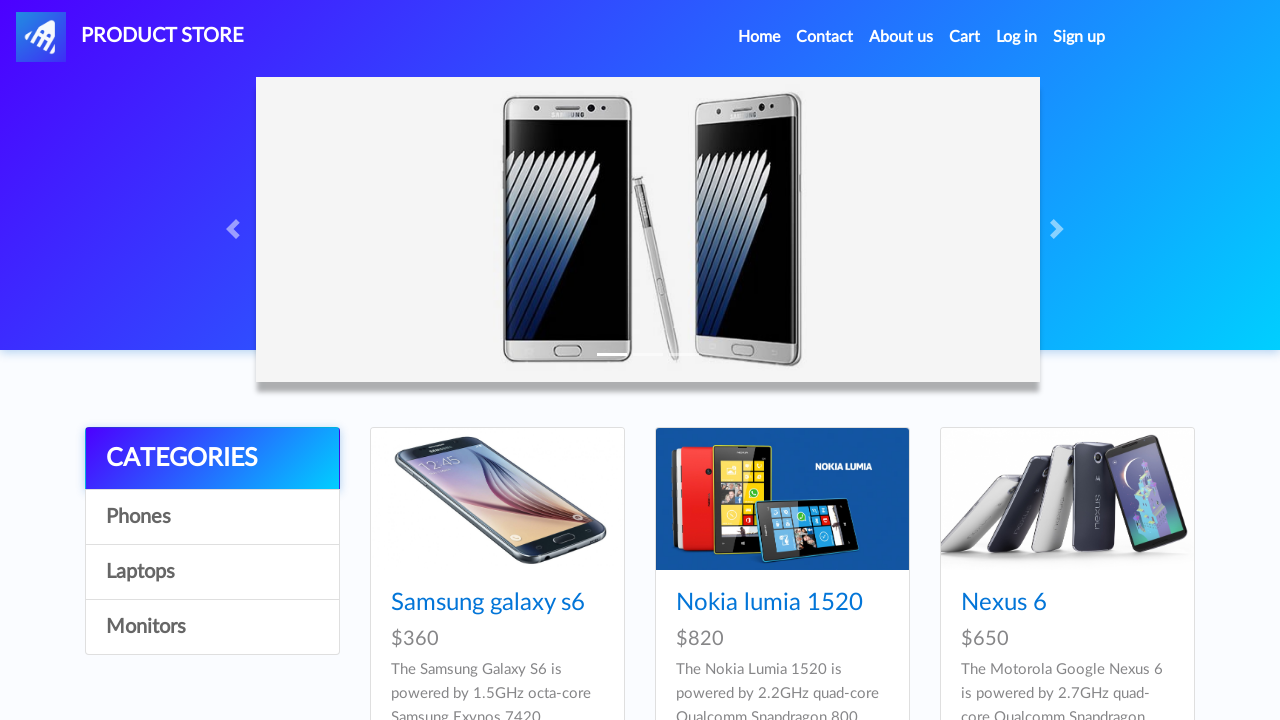

Product card titles are displayed
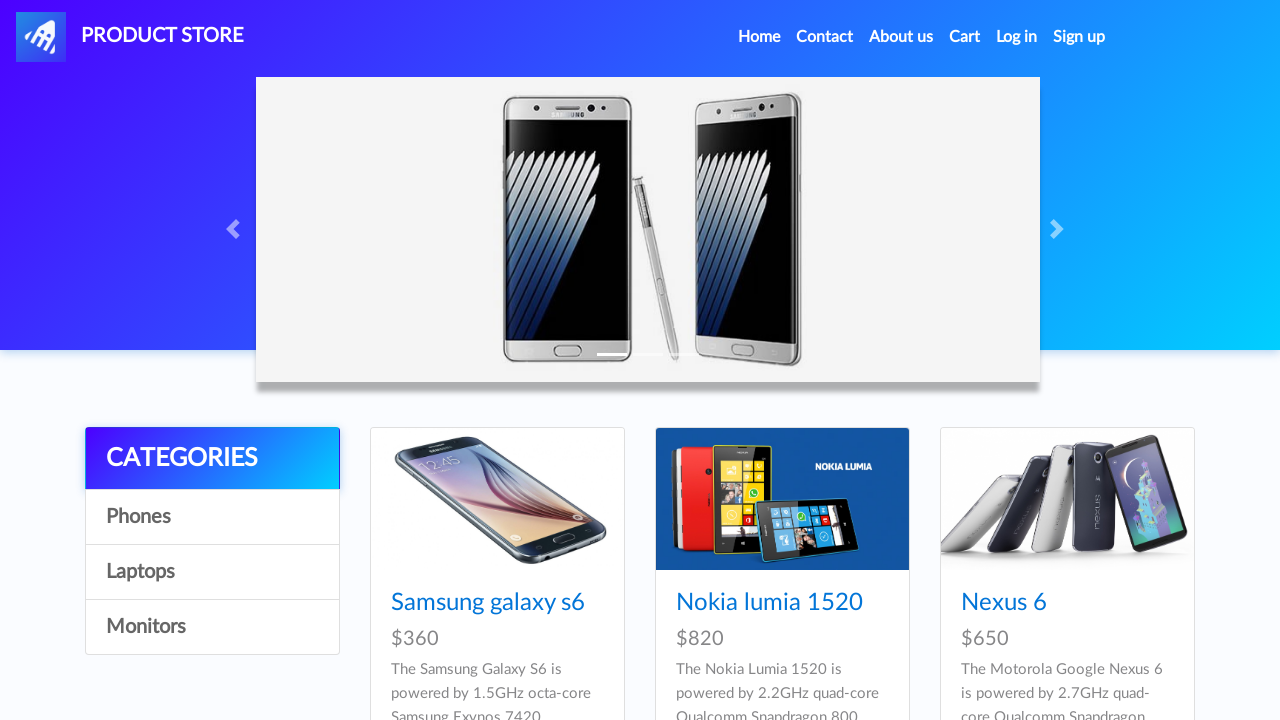

Product card price elements are displayed
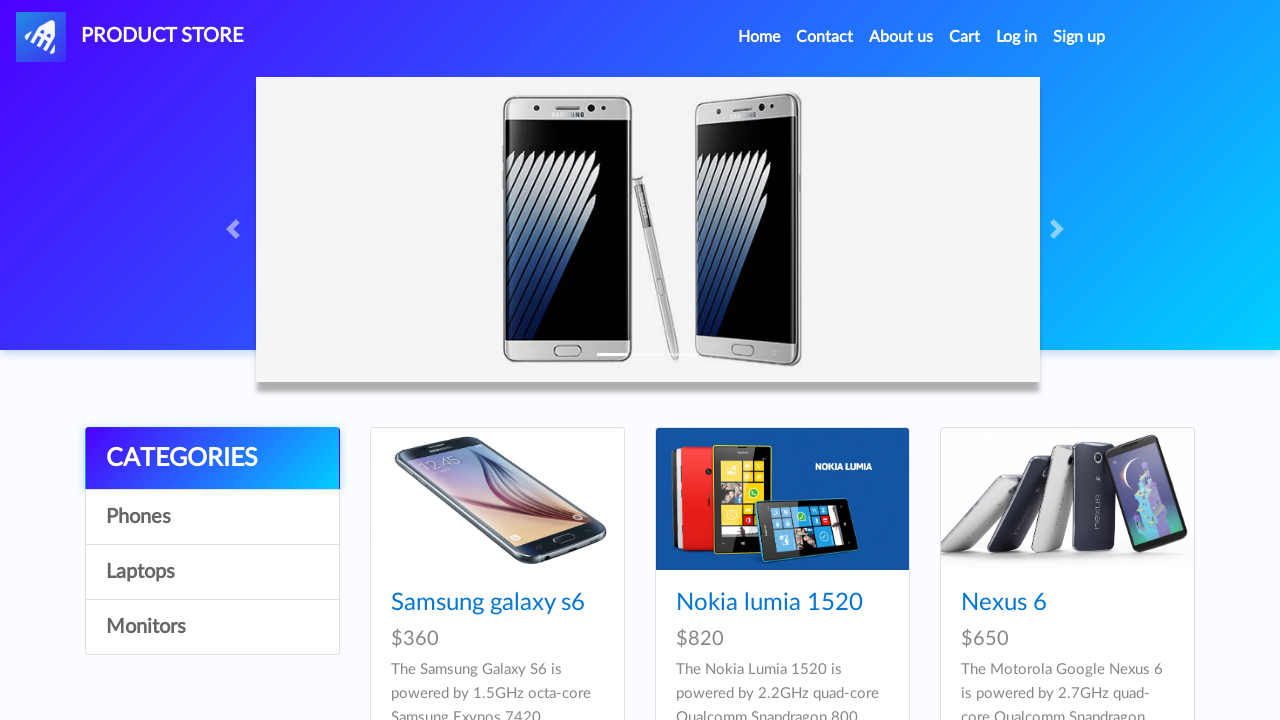

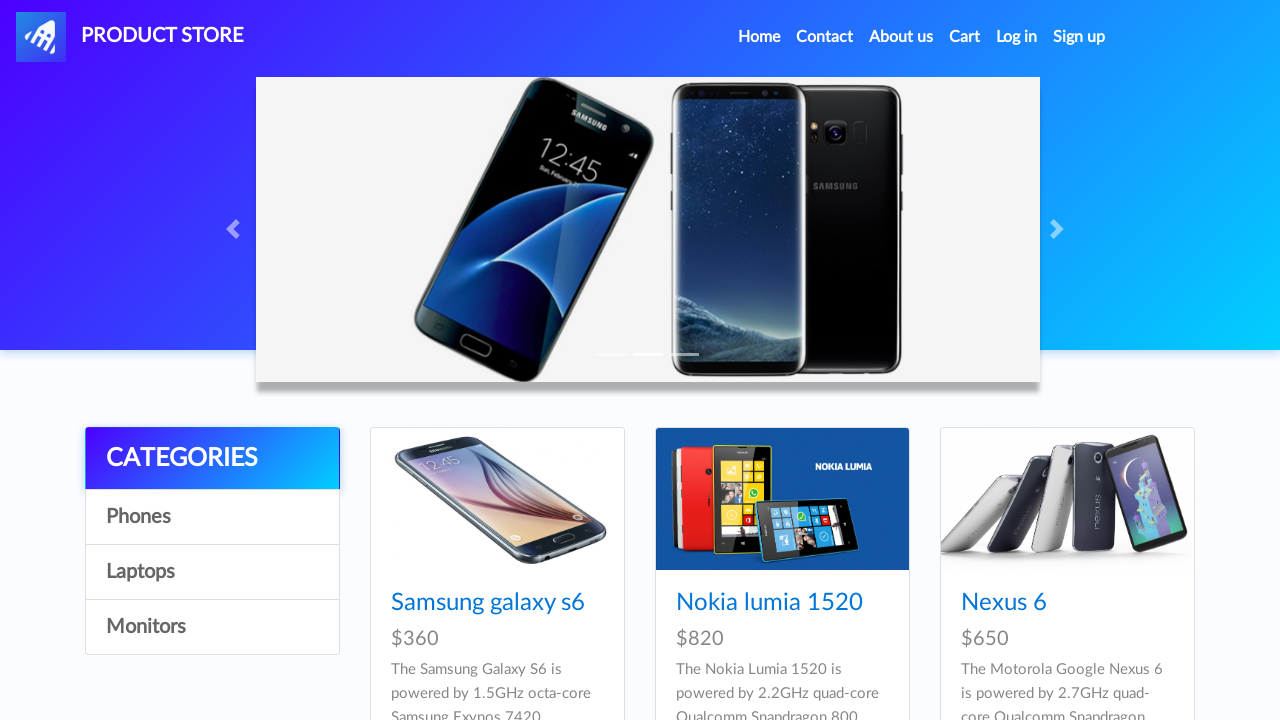